Tests checkbox selection on a Formstone demo page by clicking checkbox-4 using JavaScript executor

Starting URL: https://formstone.it/components/checkbox/

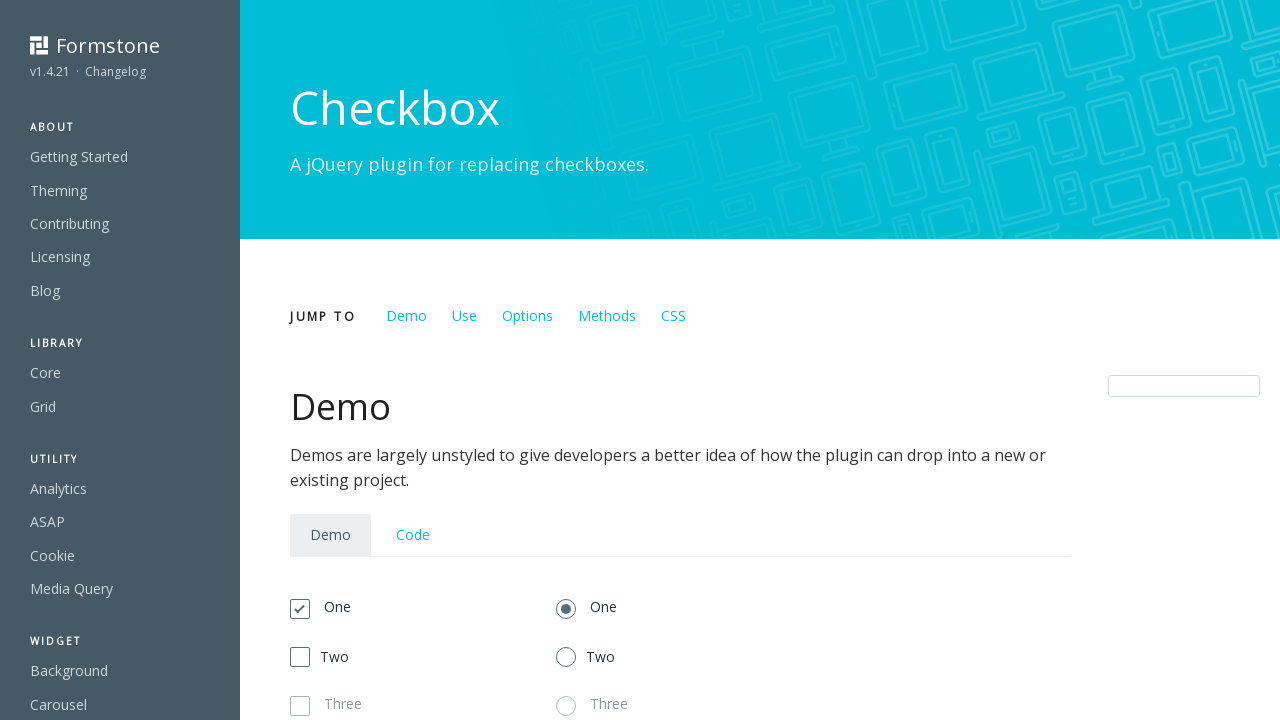

Clicked checkbox-4 using JavaScript executor
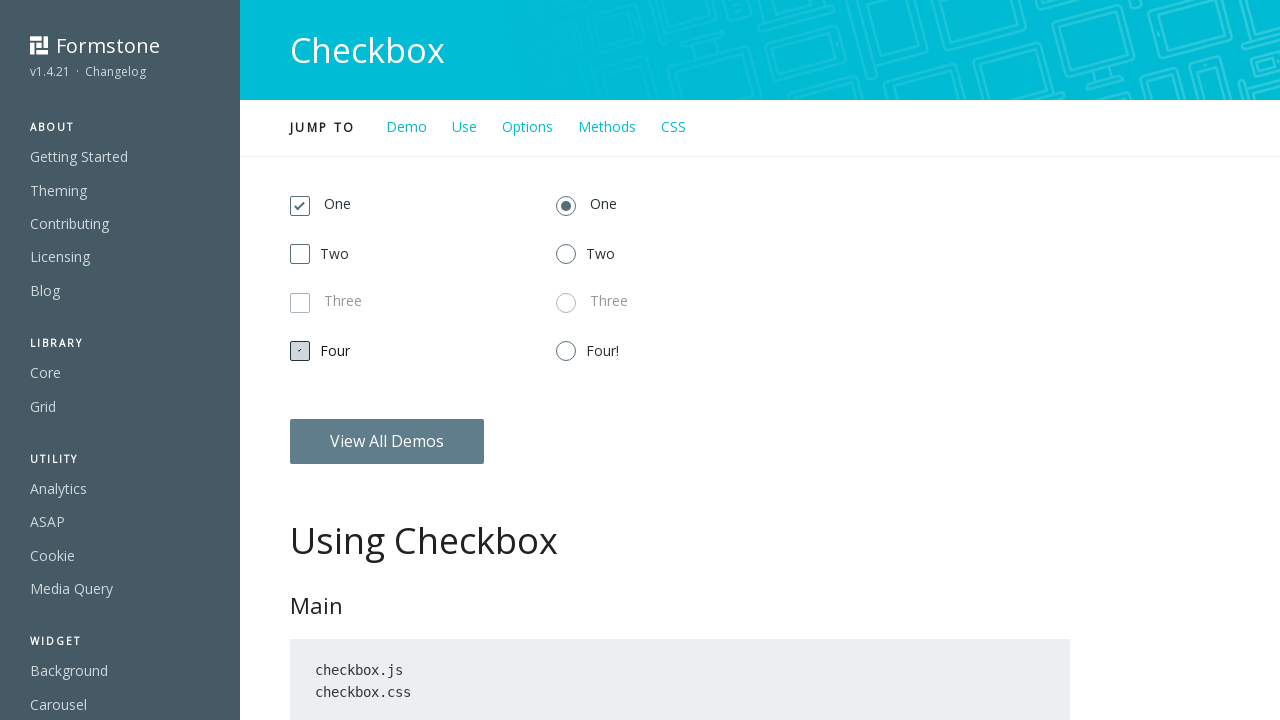

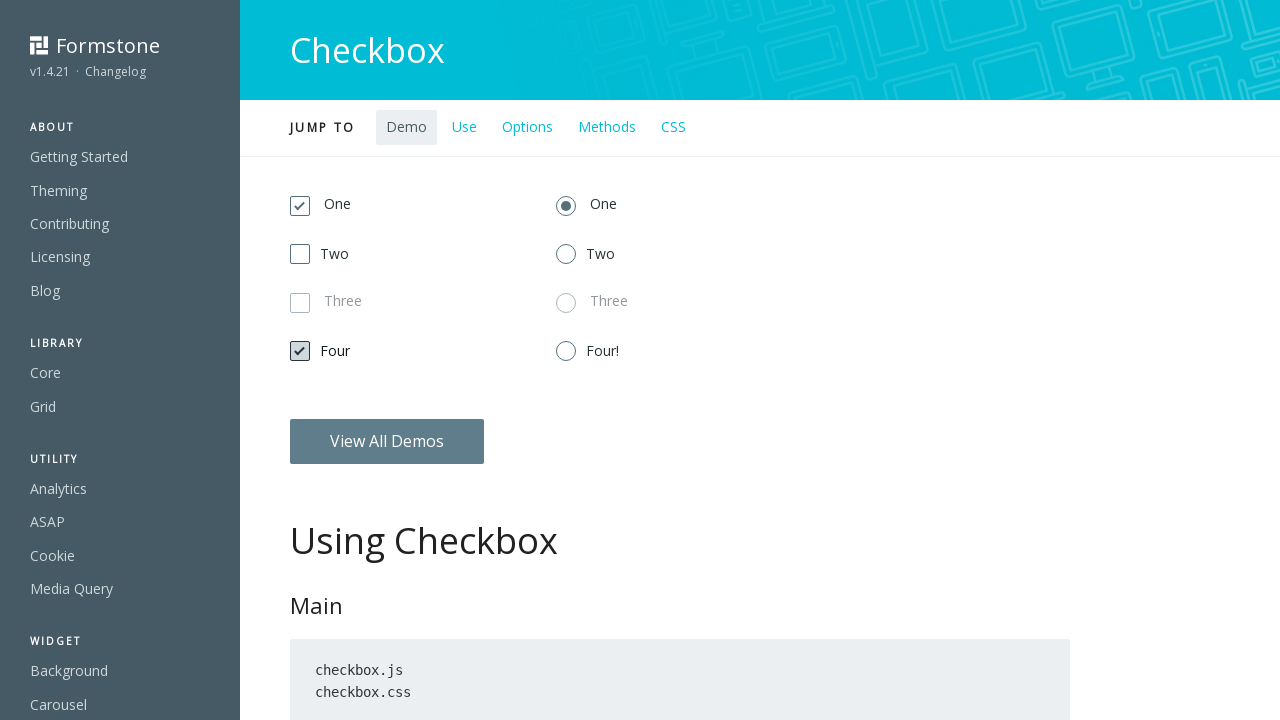